Tests email input functionality on Sauce Labs guinea pig test page by typing an email address into the input field and verifying the value was entered correctly

Starting URL: https://saucelabs.com/test/guinea-pig

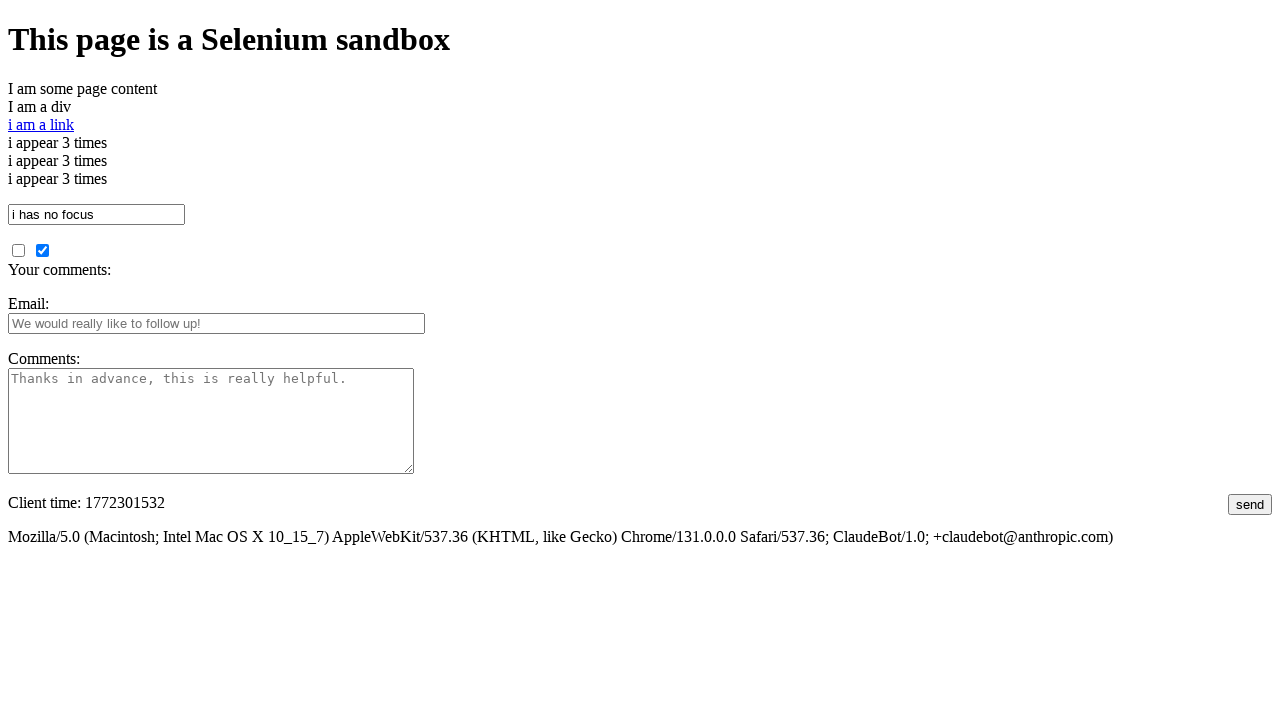

Filled email input field with 'abc@gmail.com' on #fbemail
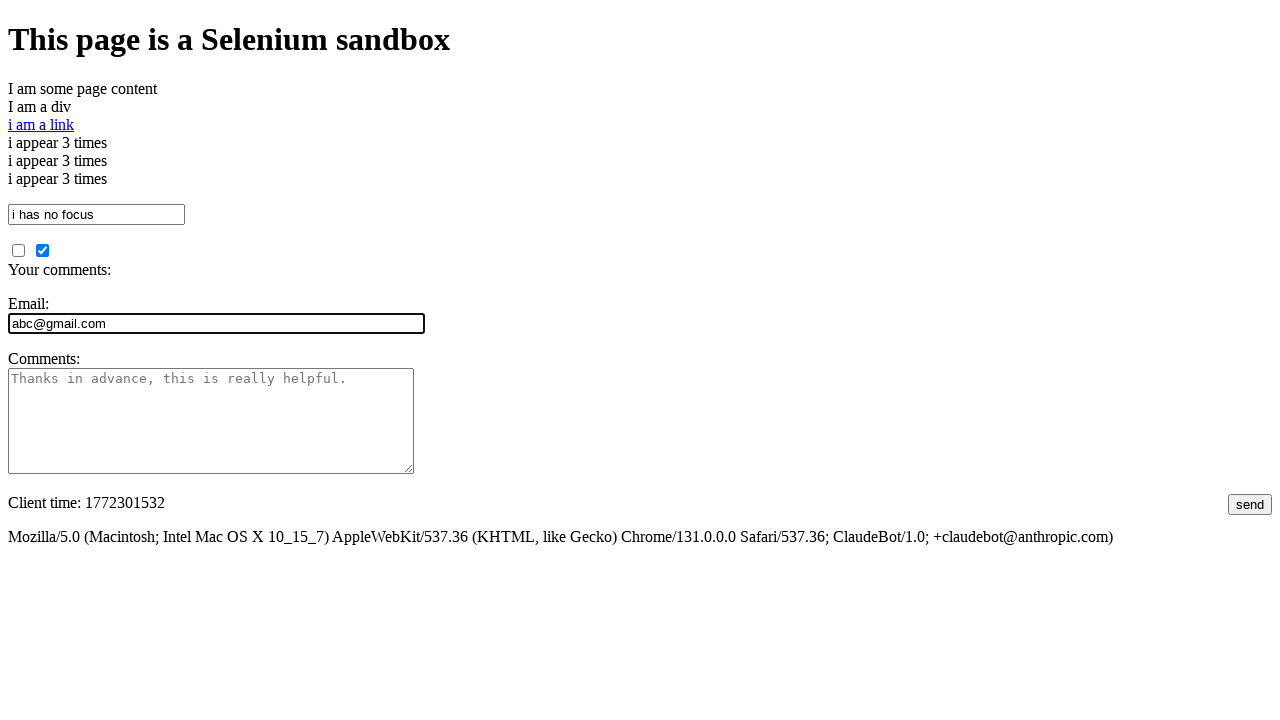

Retrieved email input field value
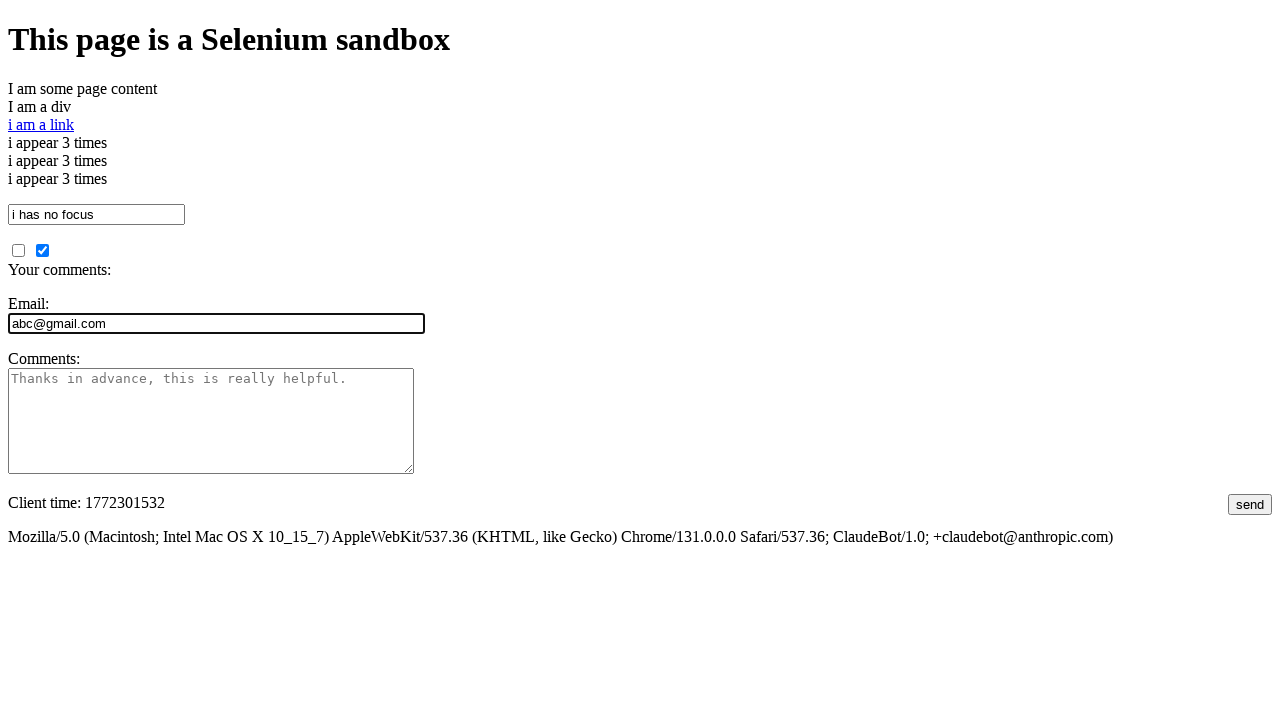

Verified email input value matches expected text 'abc@gmail.com'
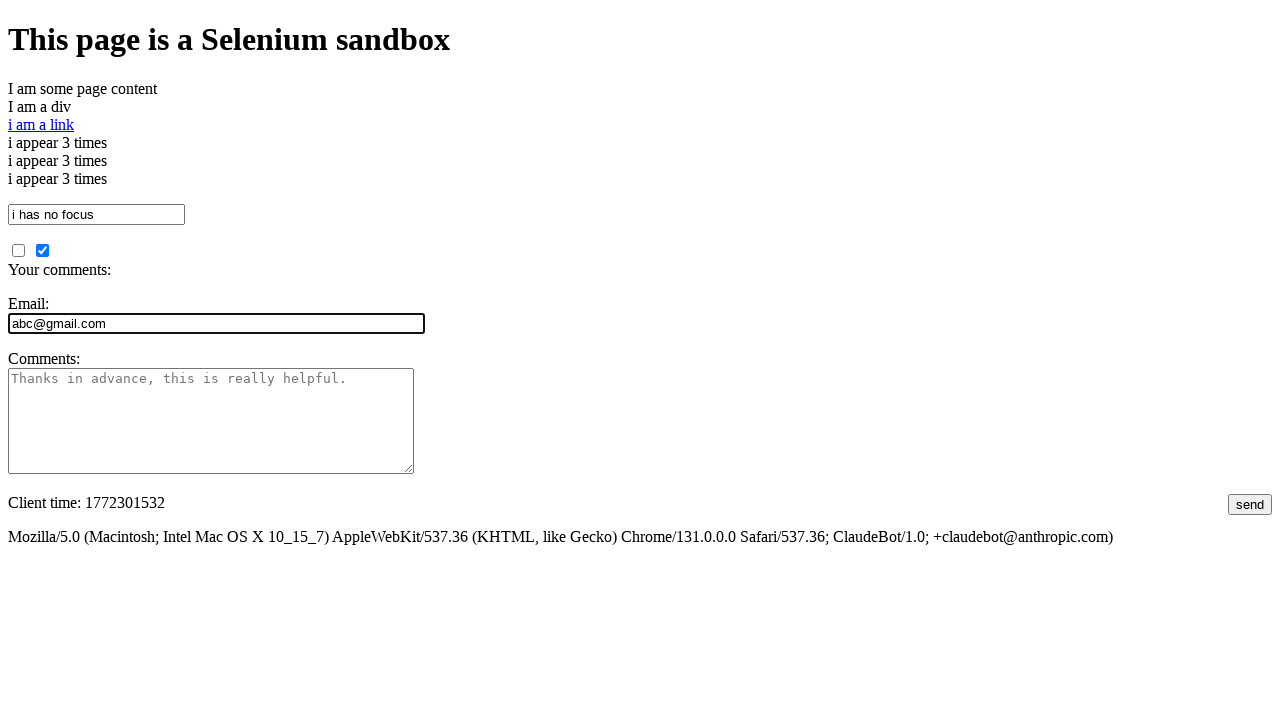

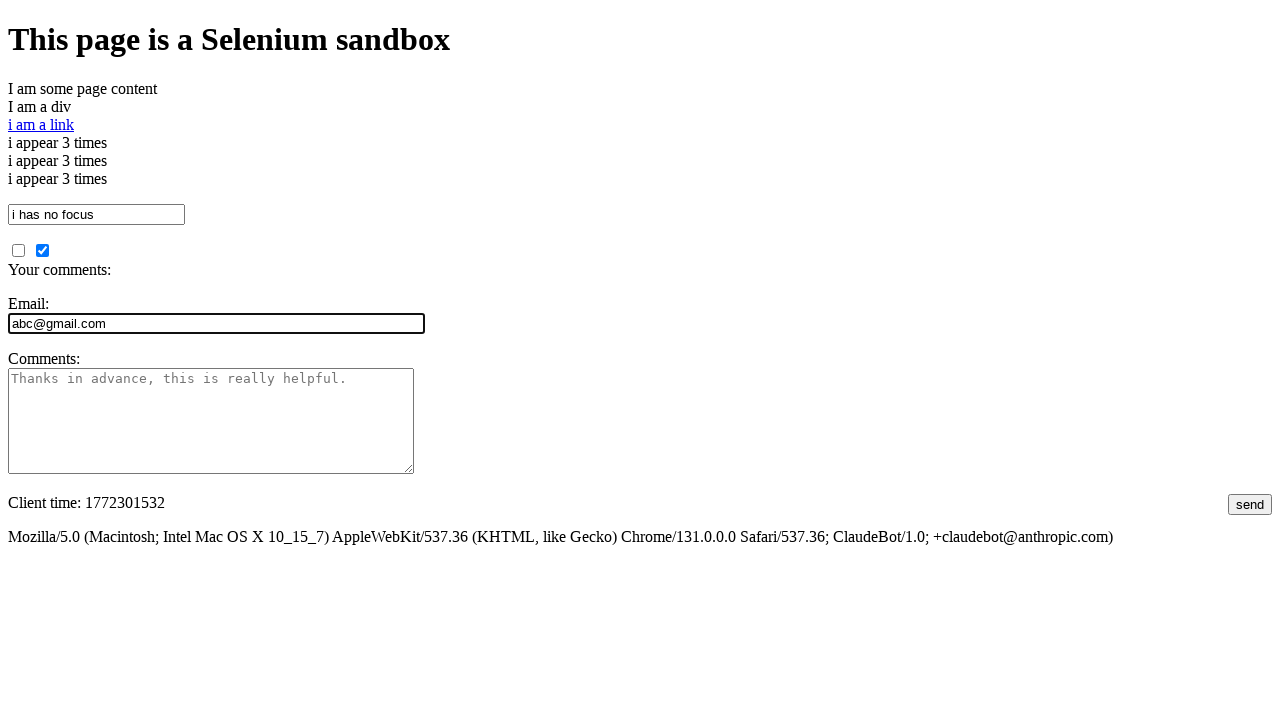